Navigates to a checkboxes page and toggles the state of all checkboxes - unchecks checked ones and checks unchecked ones

Starting URL: https://the-internet.herokuapp.com/

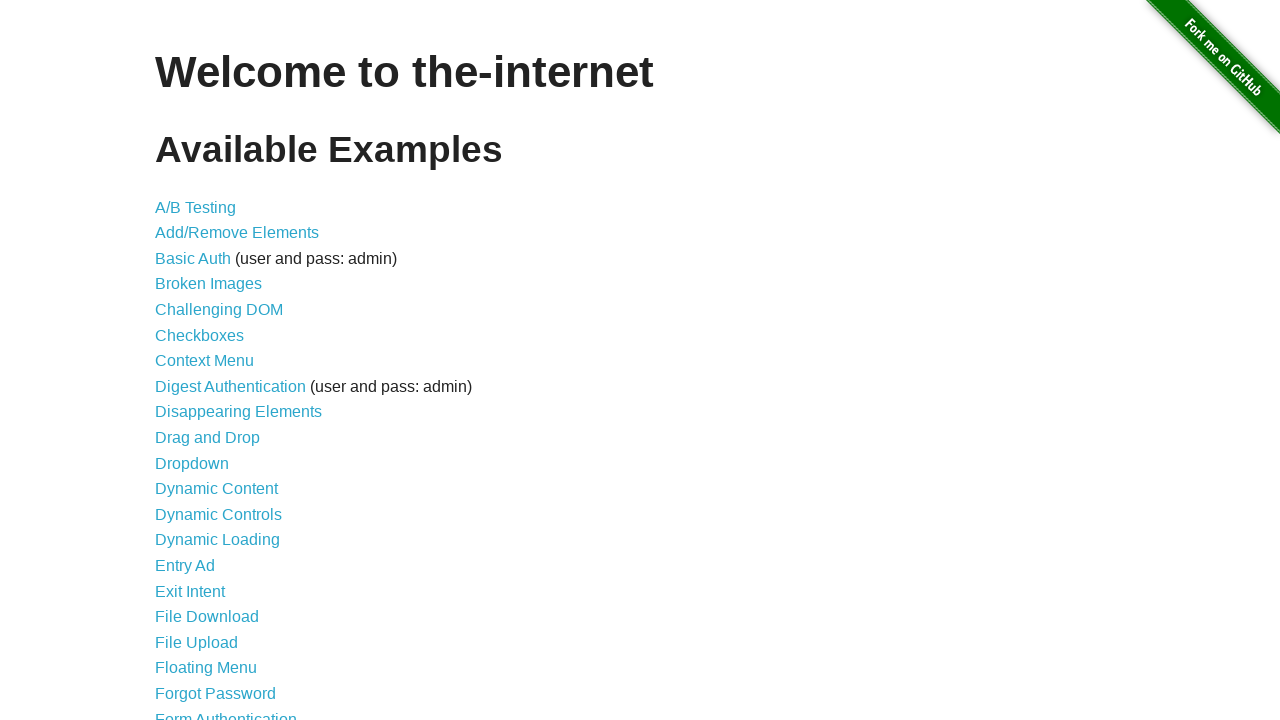

Clicked on the checkboxes link at (200, 335) on xpath=//*[@id='content']/ul/li[6]/a
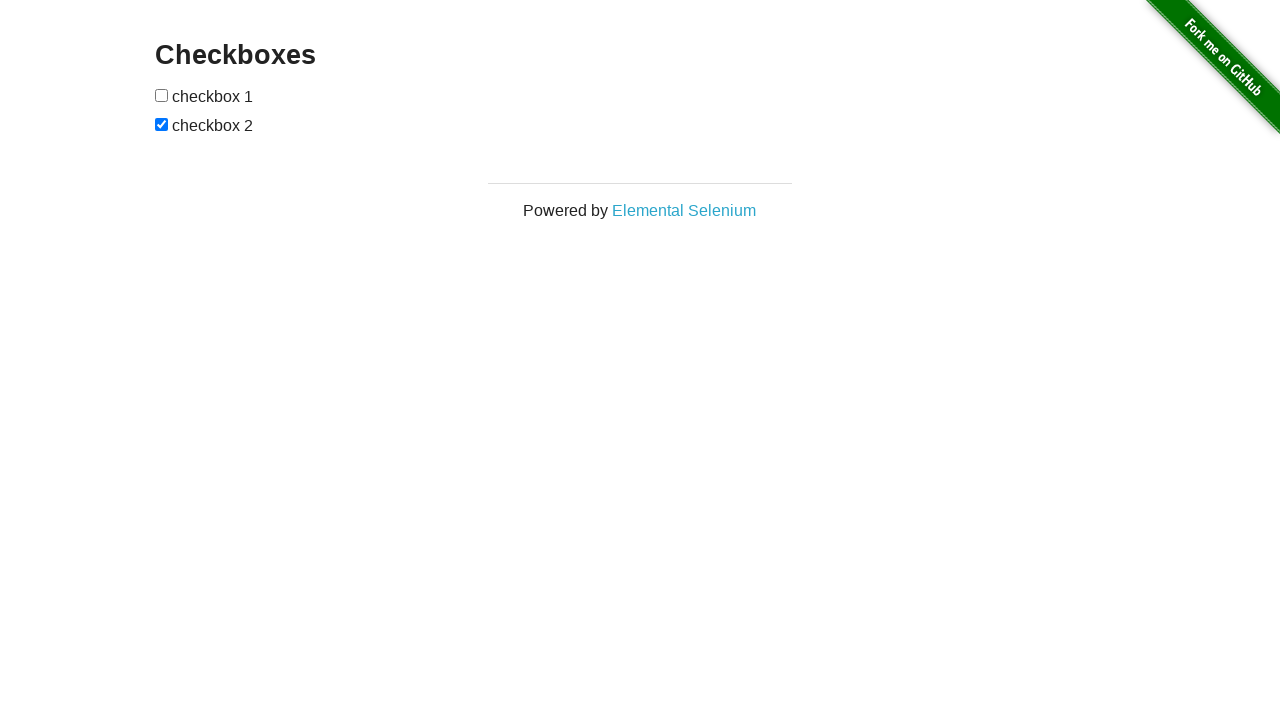

Checkboxes page loaded
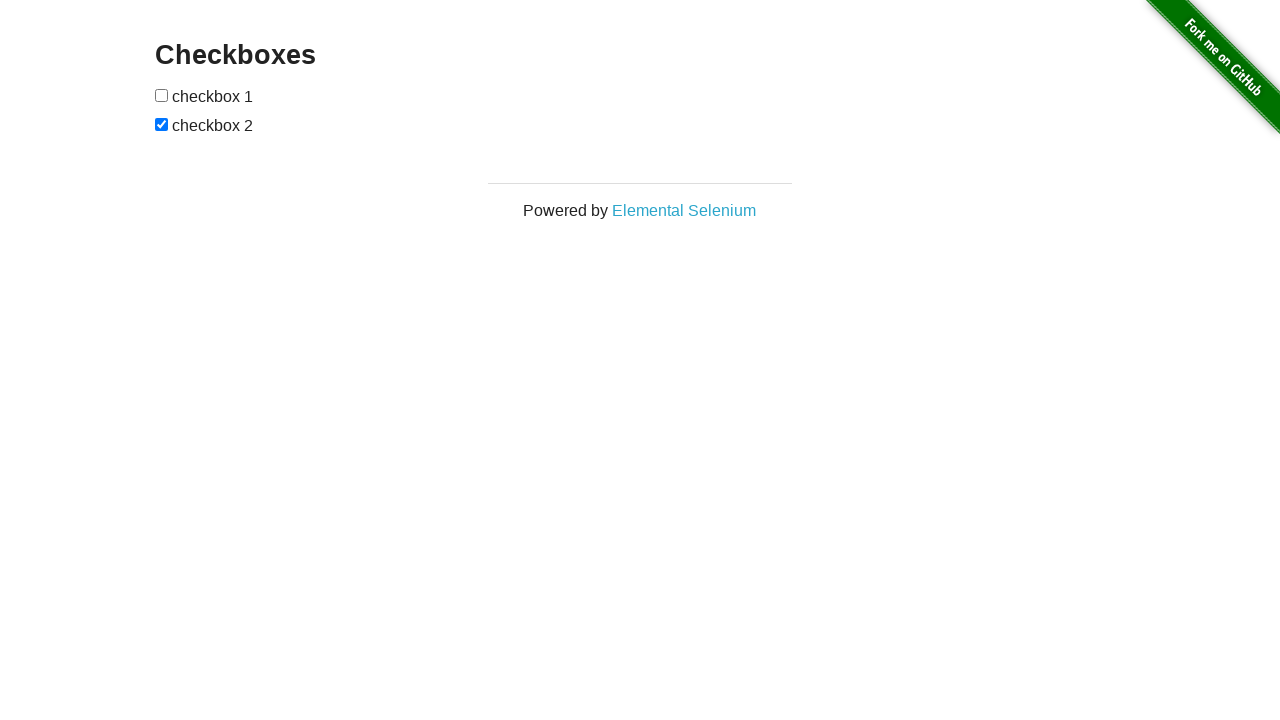

Retrieved all checkboxes from the page
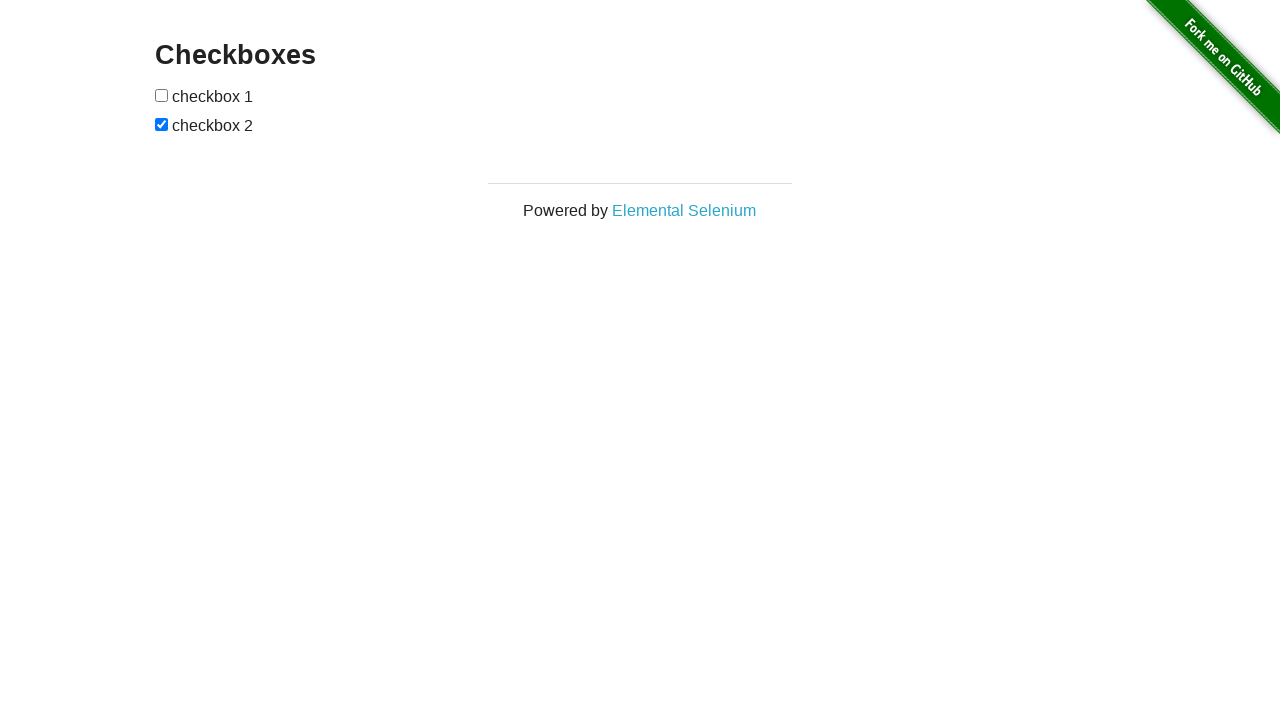

Toggled checkbox state at (162, 95) on input[type='checkbox'] >> nth=0
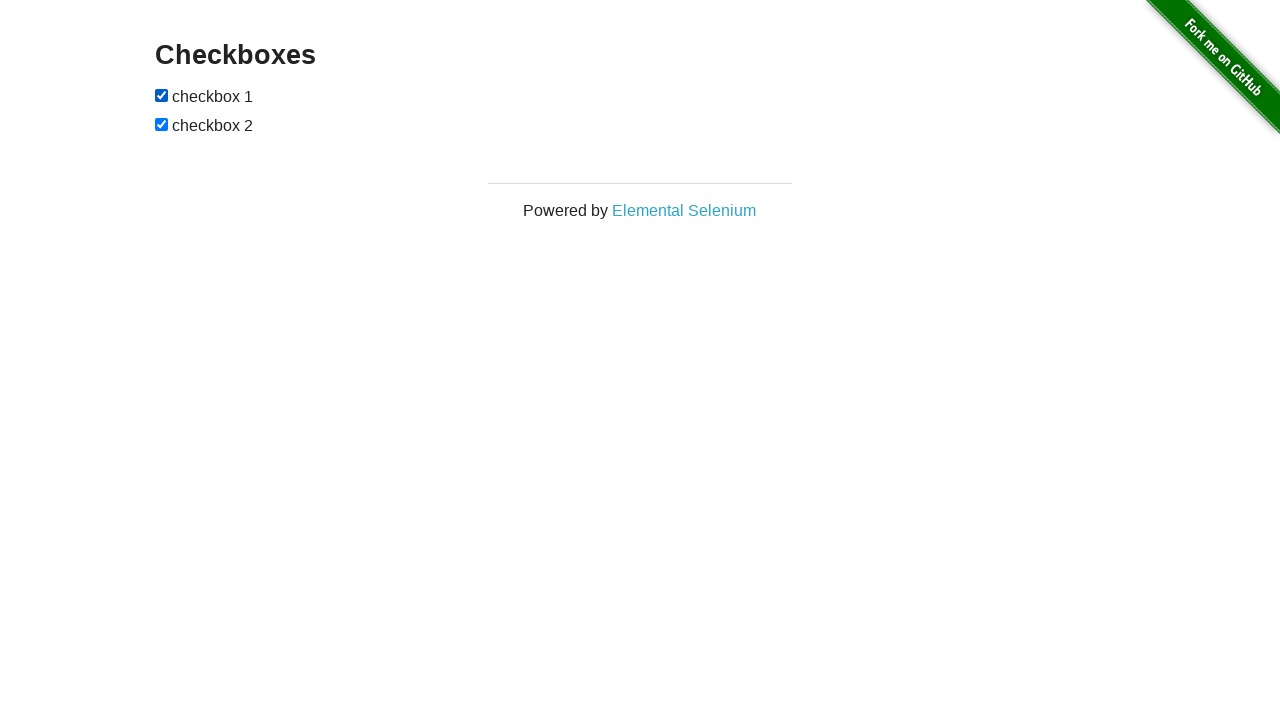

Toggled checkbox state at (162, 124) on input[type='checkbox'] >> nth=1
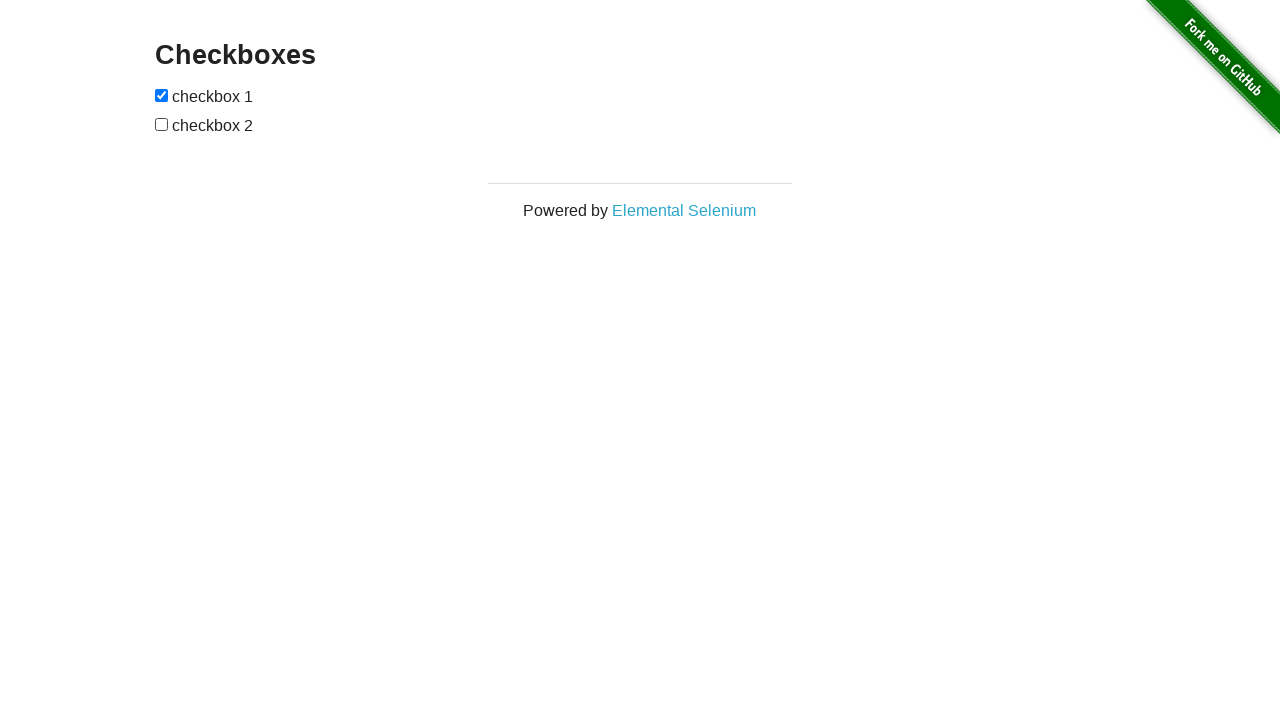

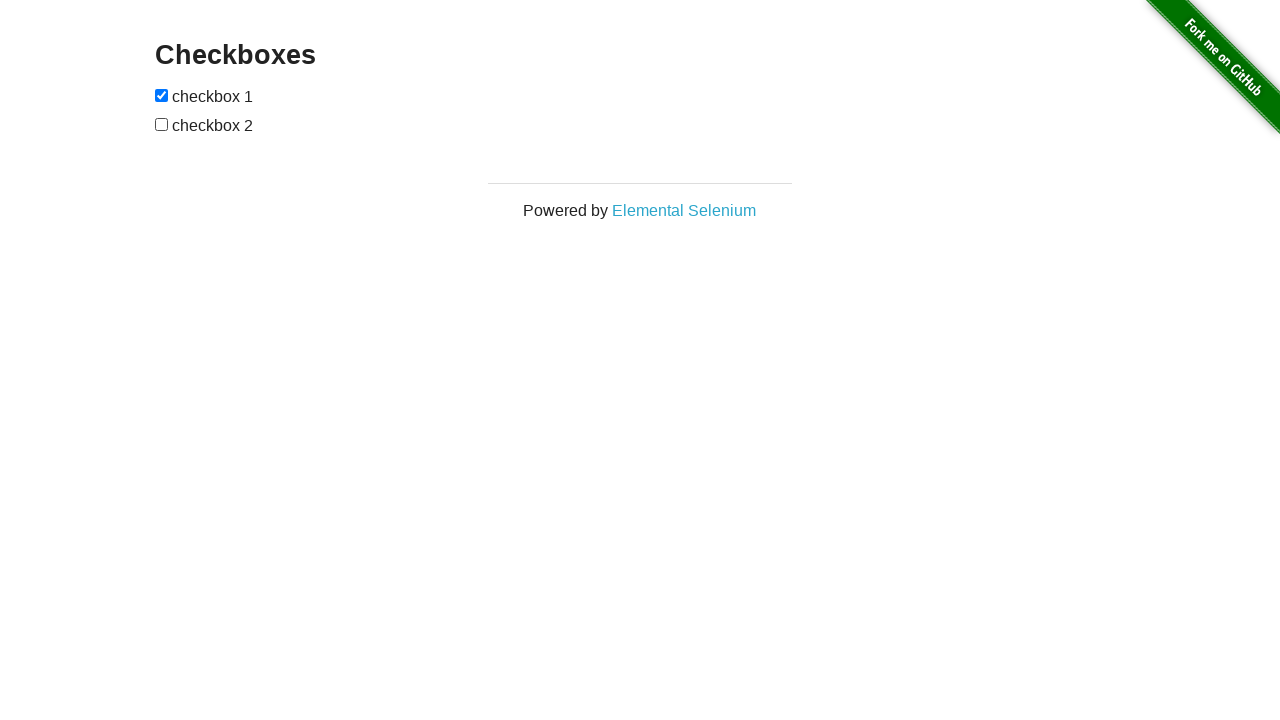